Tests basic browser window management by maximizing and minimizing the browser window, then clearing cookies on the Selenium official website

Starting URL: https://www.selenium.dev/

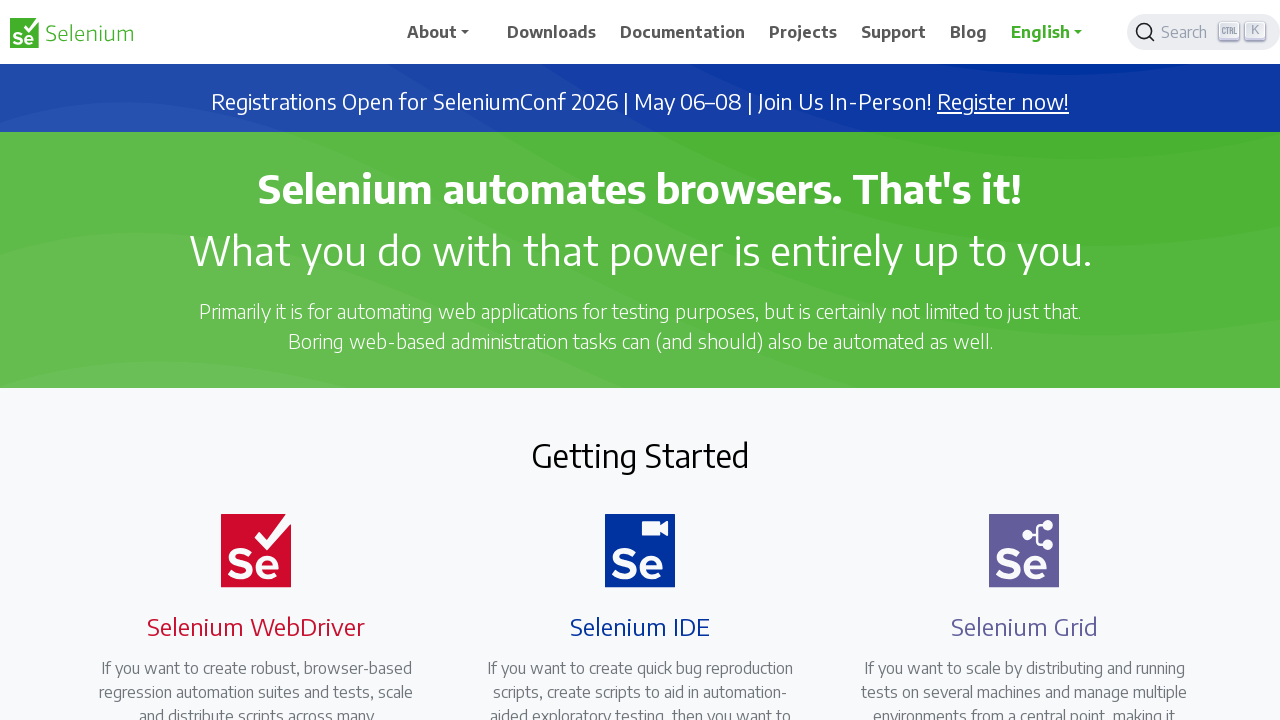

Maximized browser window to 1920x1080
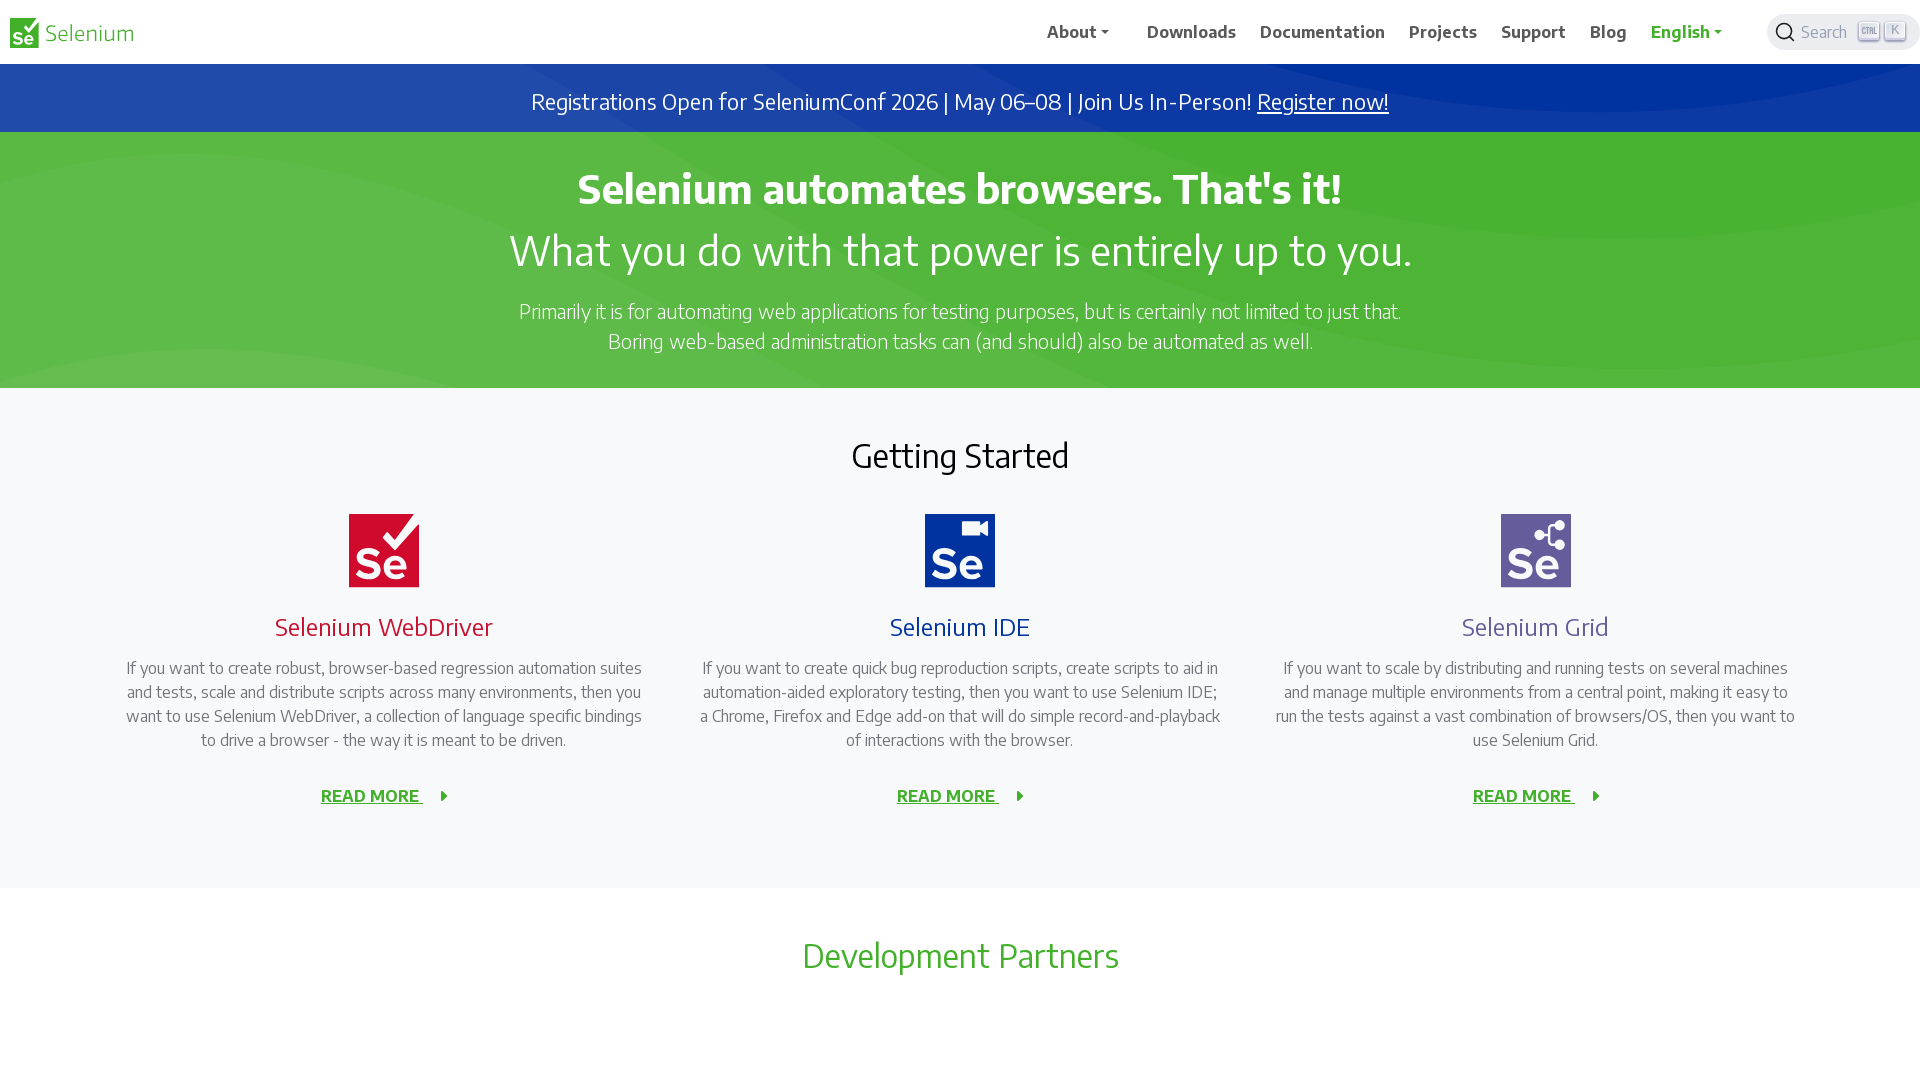

Minimized browser window to 800x600
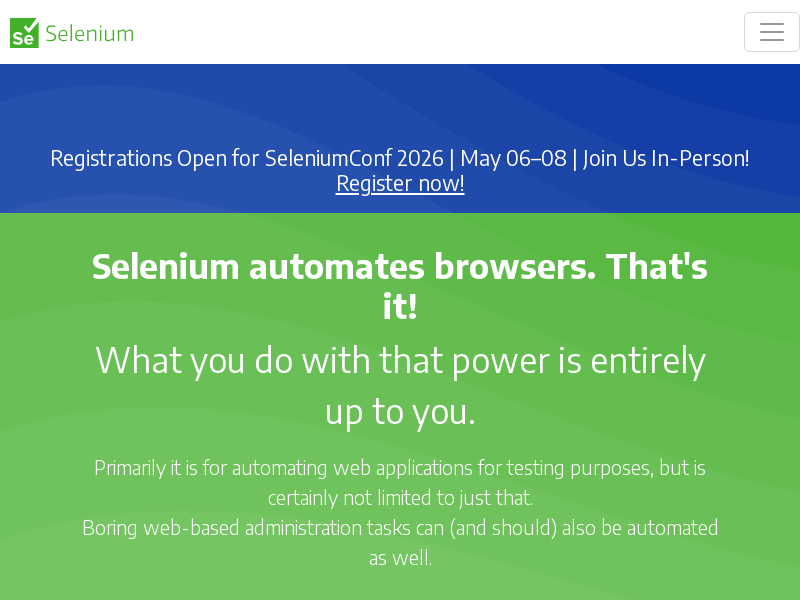

Cleared all cookies from context
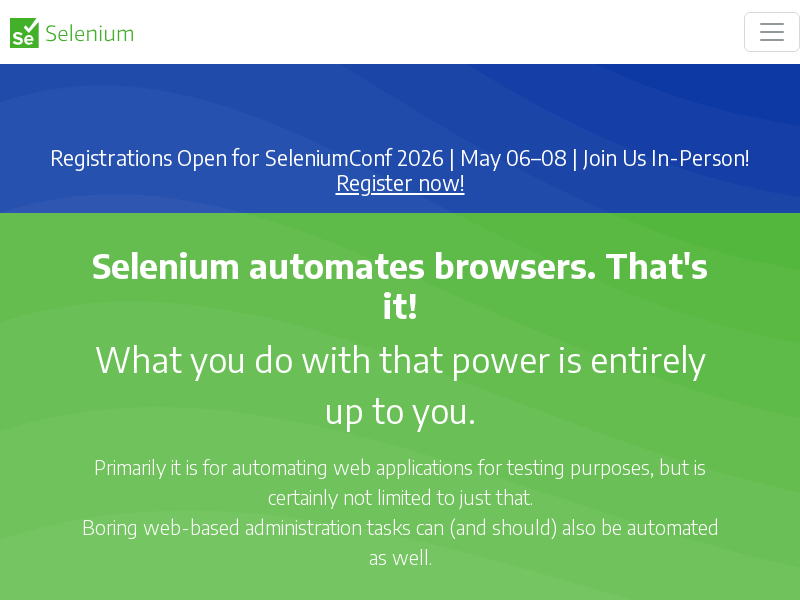

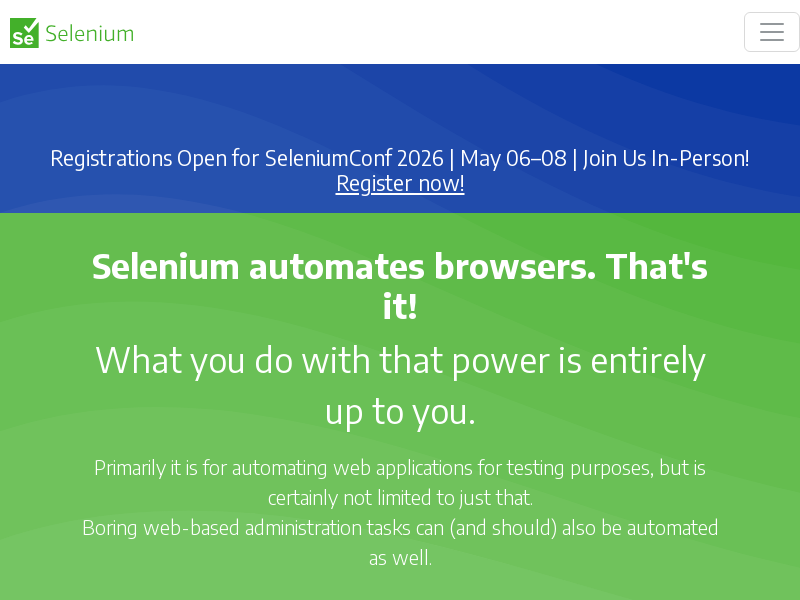